Tests non-select dropdown functionality by clicking the dropdown menu and selecting Facebook option, then verifying navigation to Facebook

Starting URL: https://practice.cydeo.com/dropdown

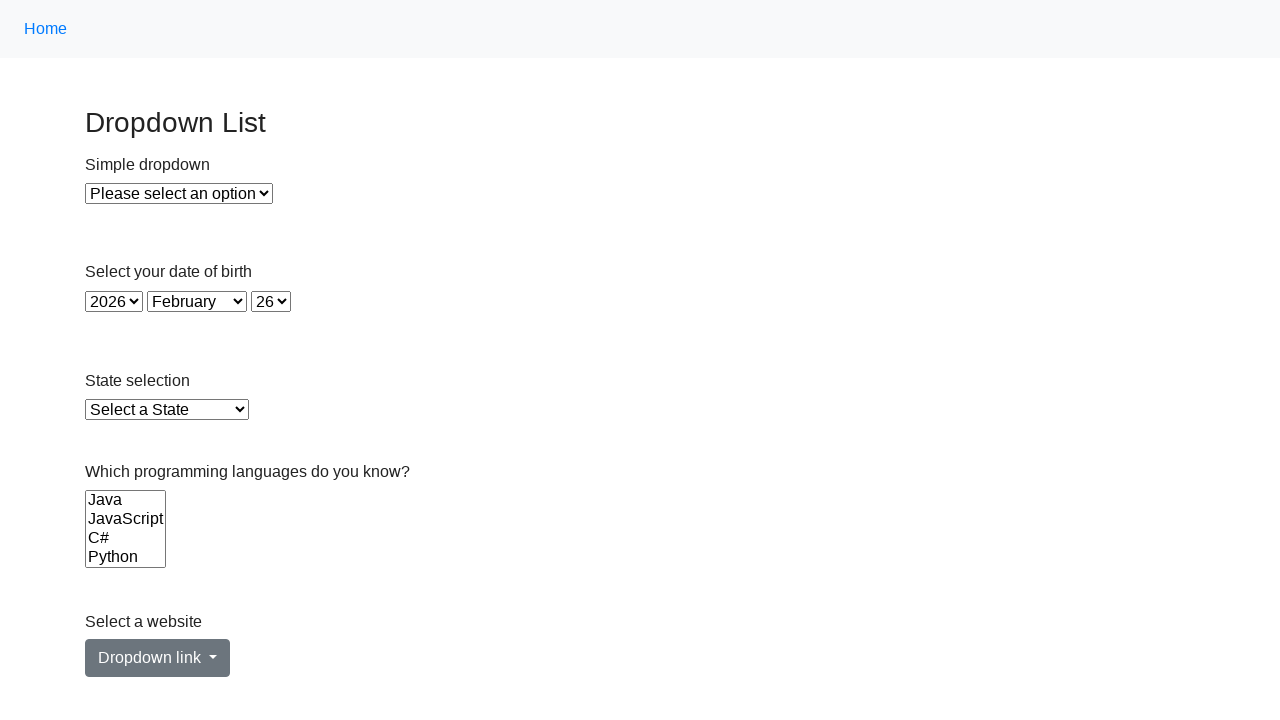

Clicked on the non-select dropdown button at (158, 658) on a.btn.btn-secondary.dropdown-toggle
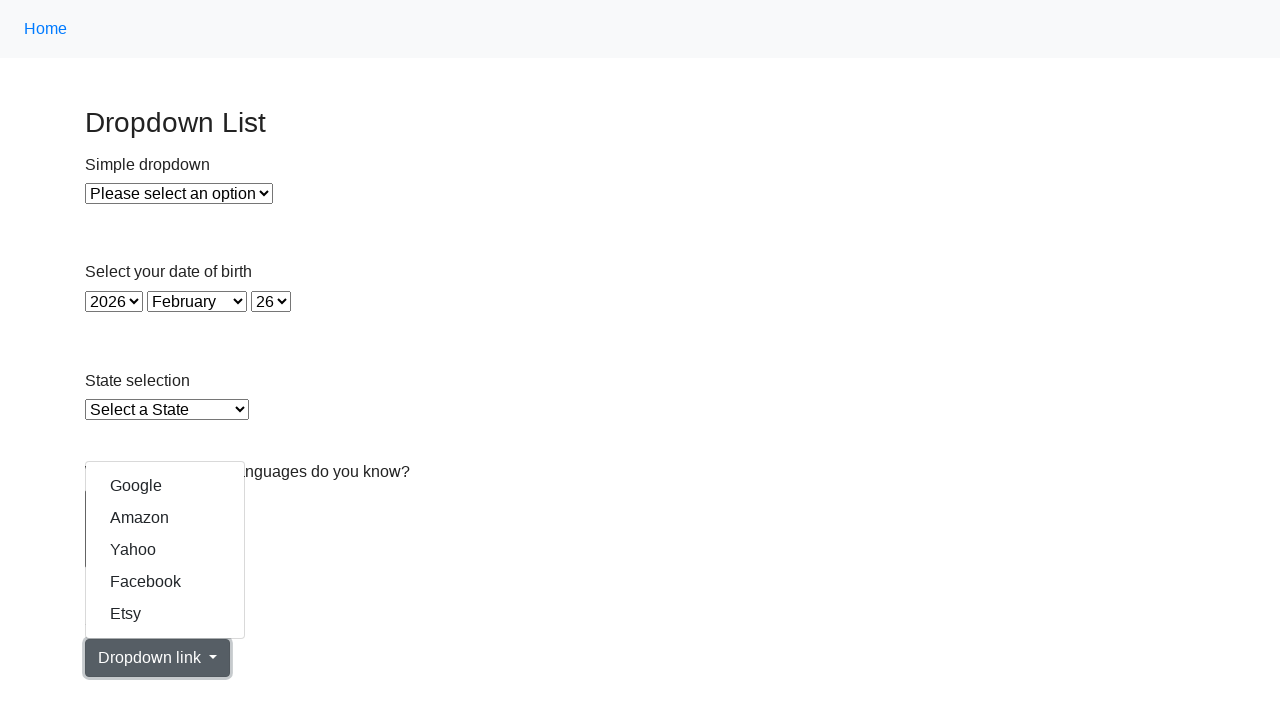

Clicked on Facebook option from dropdown menu at (165, 582) on a[href='https://www.facebook.com/']
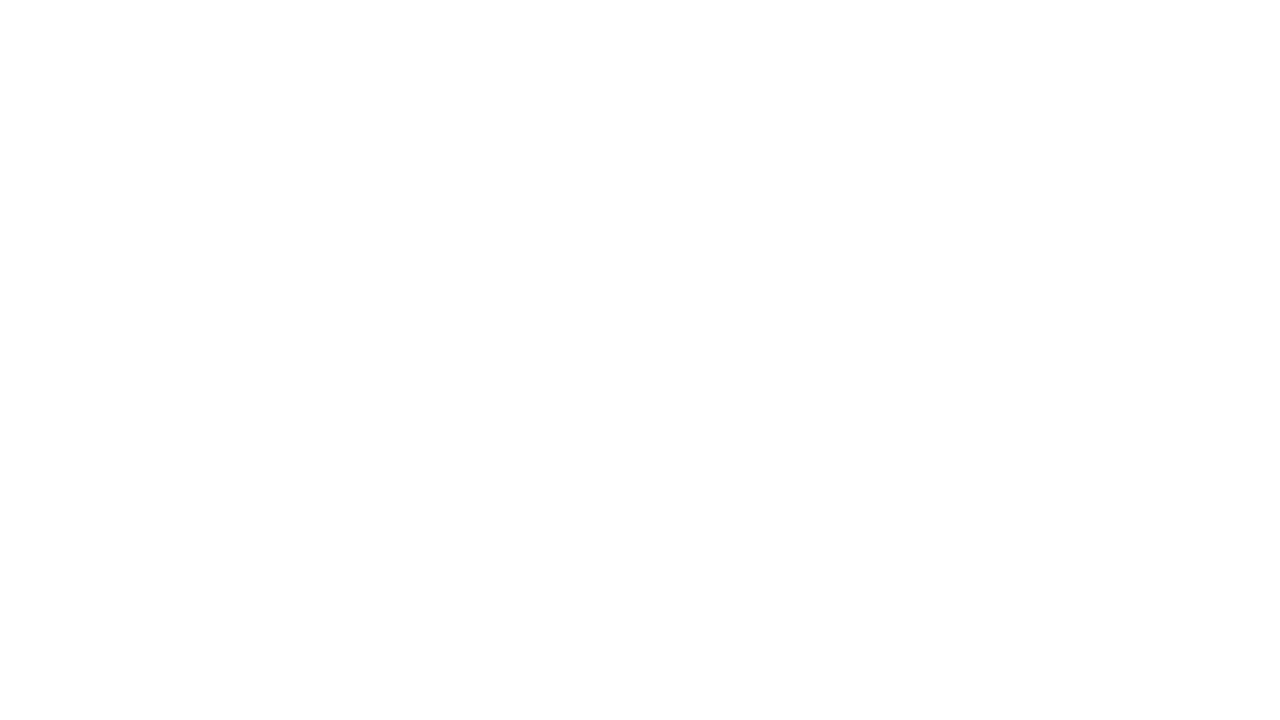

Waited for page to load - navigated to Facebook
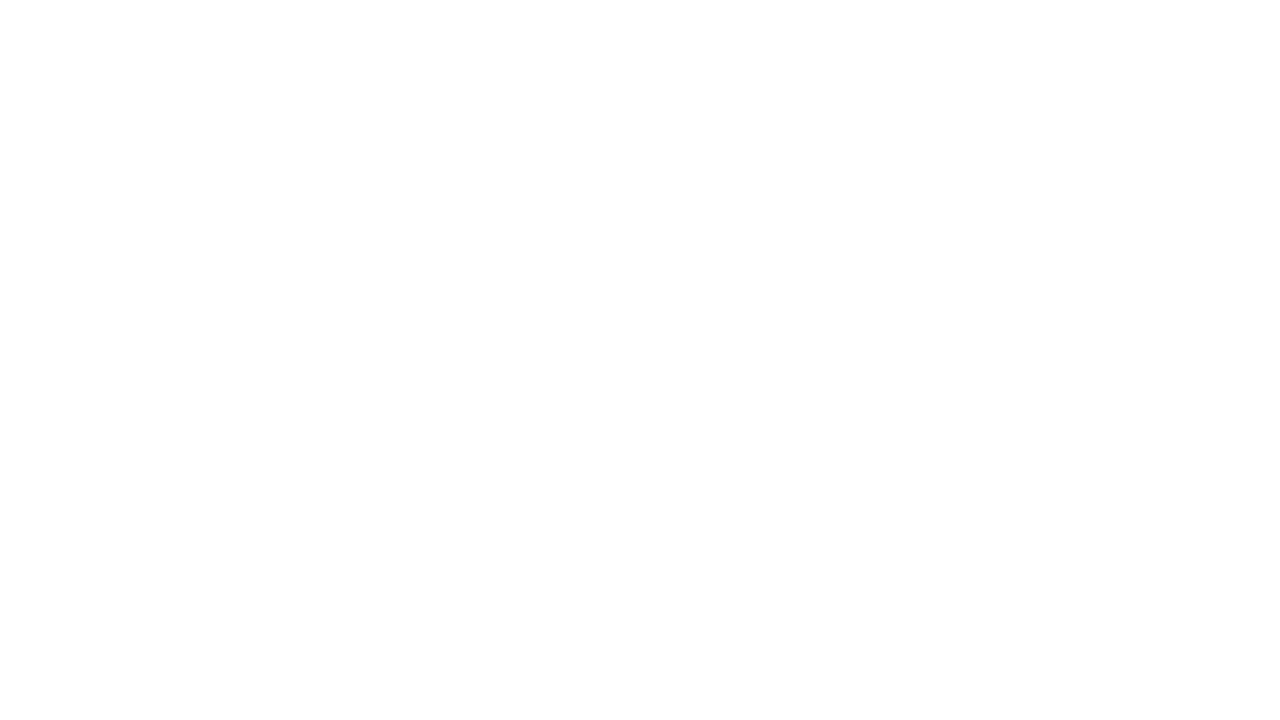

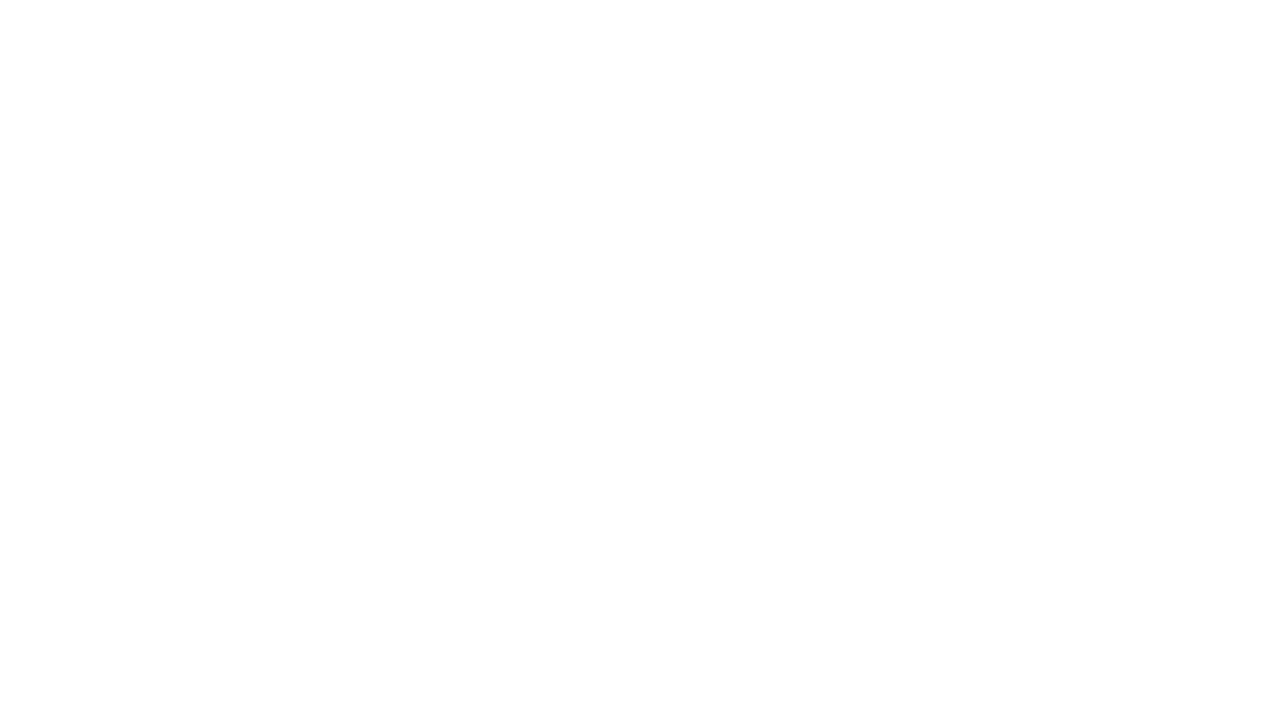